Tests that the todo counter displays the correct number of items

Starting URL: https://demo.playwright.dev/todomvc

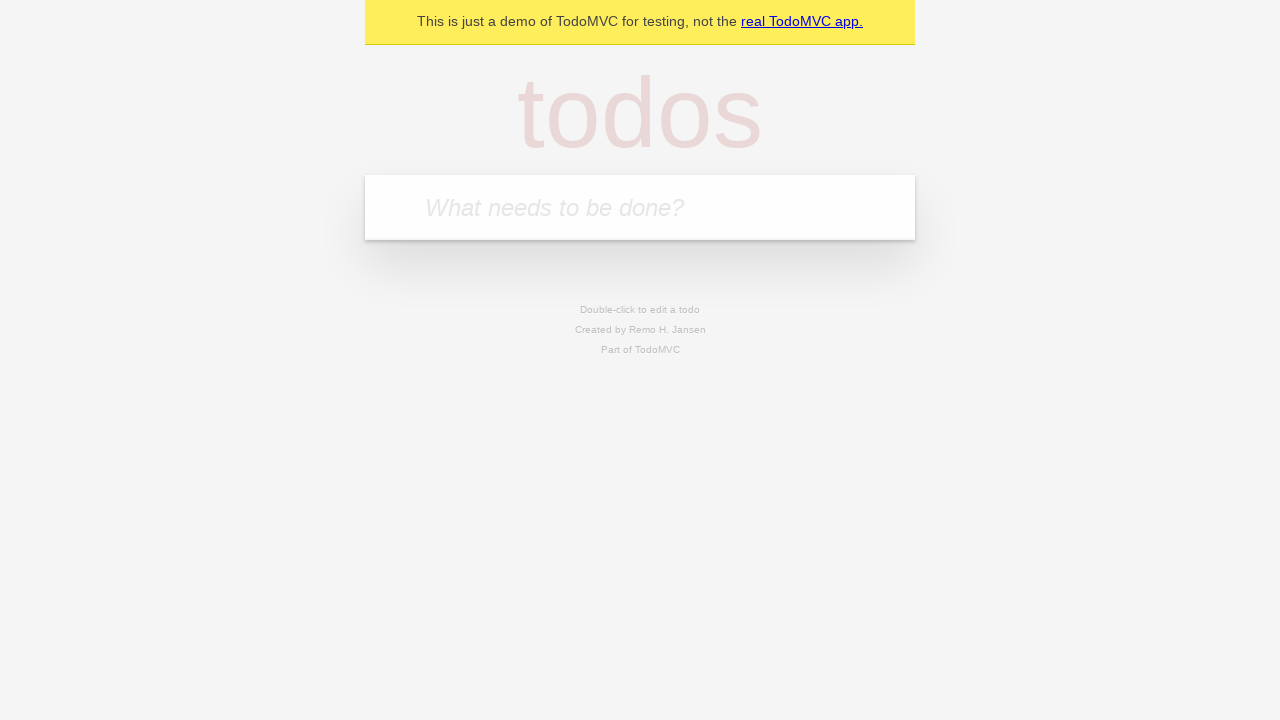

Filled todo input with 'buy some cheese' on internal:attr=[placeholder="What needs to be done?"i]
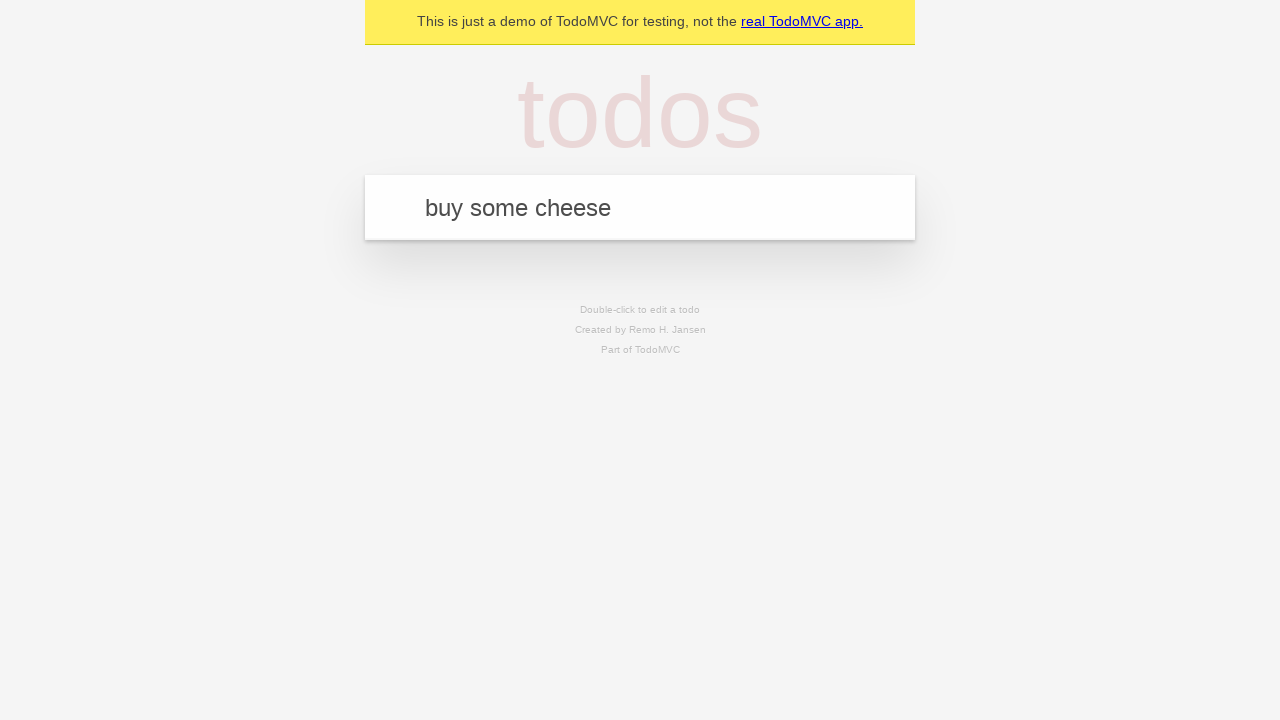

Pressed Enter to add first todo item on internal:attr=[placeholder="What needs to be done?"i]
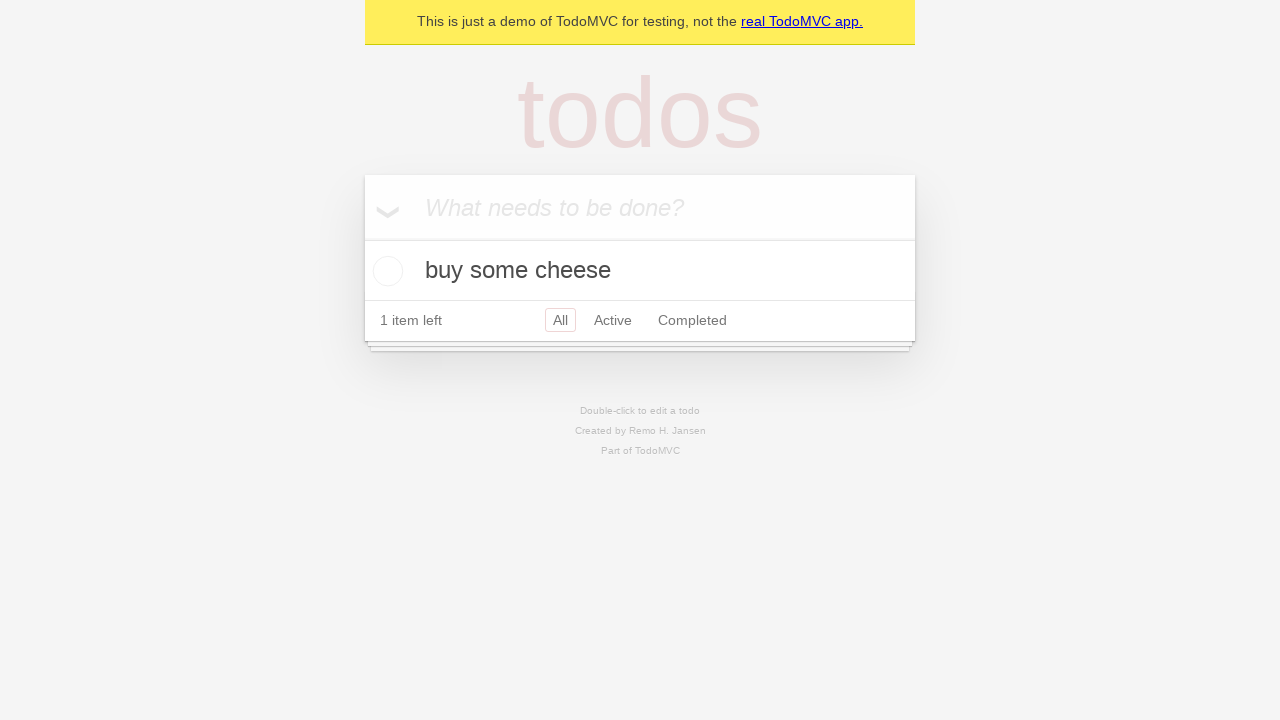

Todo counter element loaded after adding first item
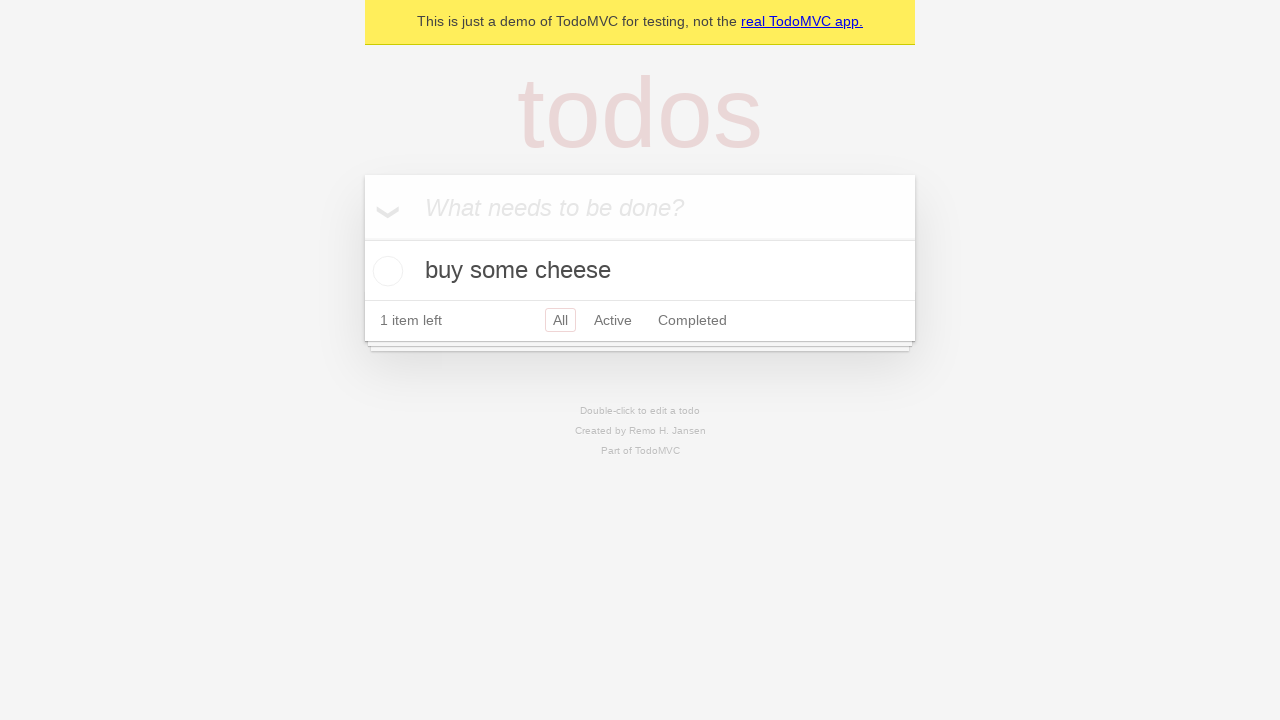

Filled todo input with 'feed the cat' on internal:attr=[placeholder="What needs to be done?"i]
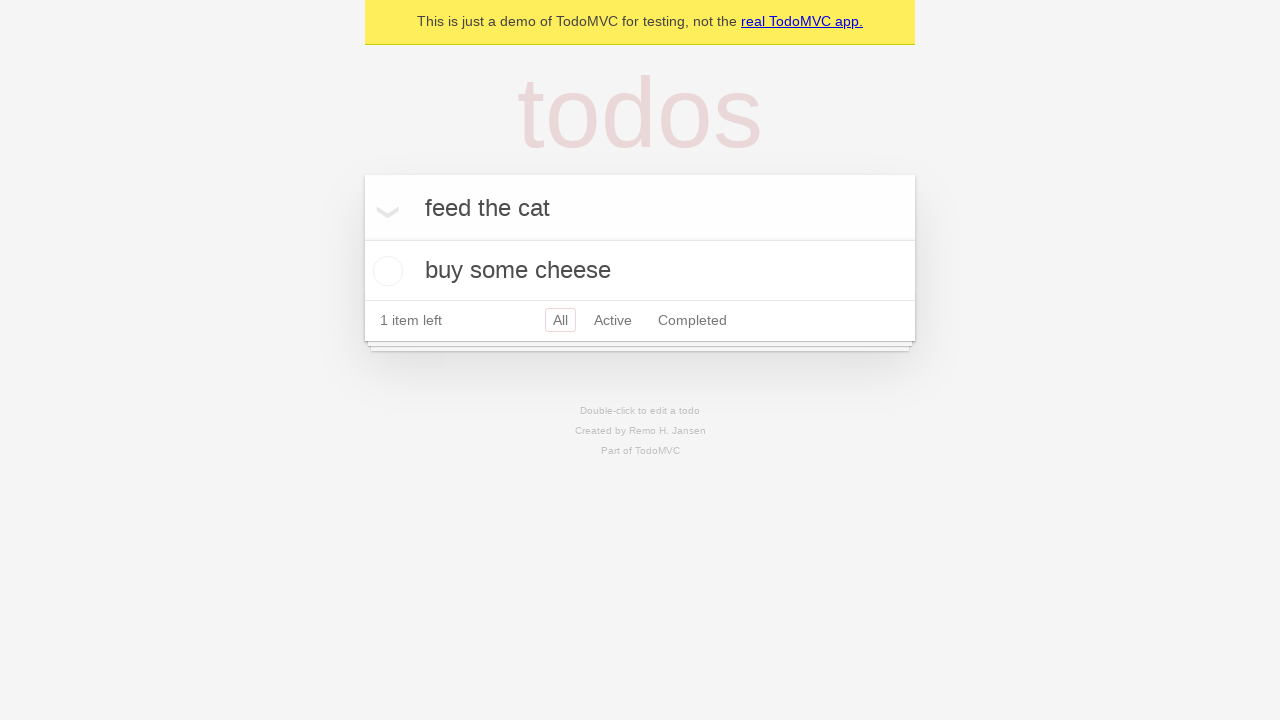

Pressed Enter to add second todo item on internal:attr=[placeholder="What needs to be done?"i]
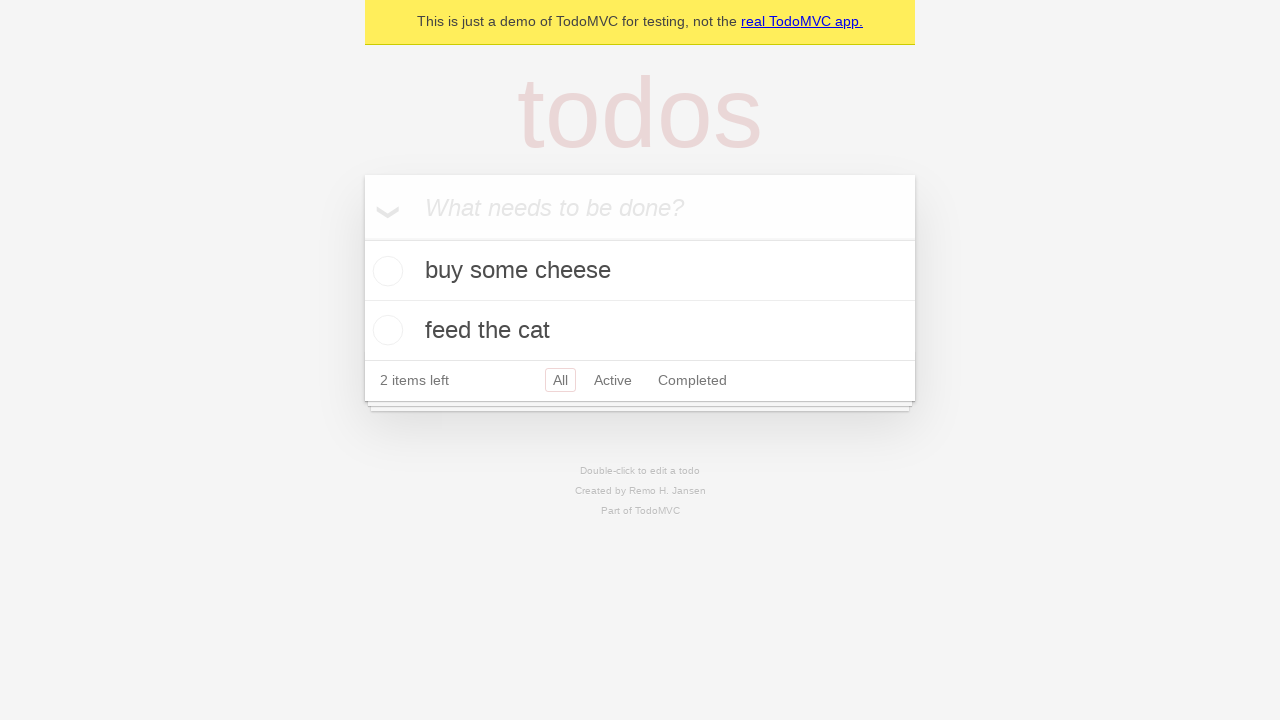

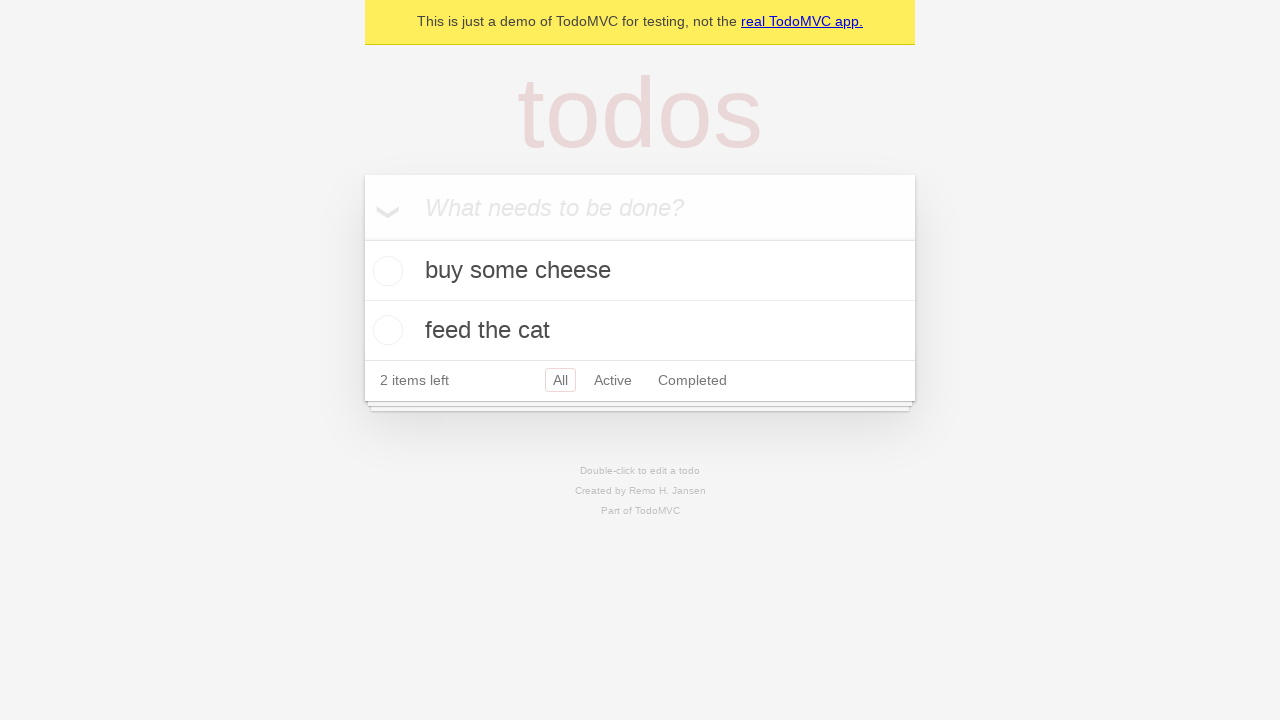